Tests form validation when attempting to register with only the email field filled (empty name)

Starting URL: https://automationexercise.com/login

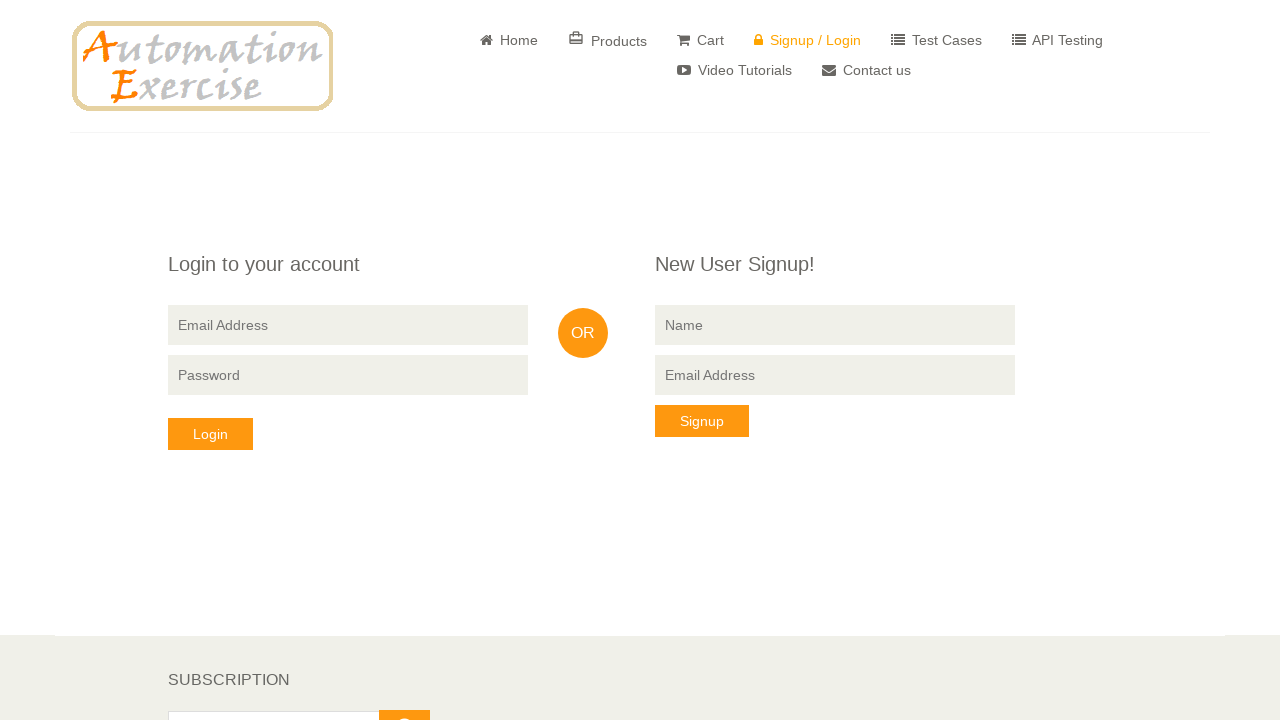

Left name field empty on input[data-qa='signup-name']
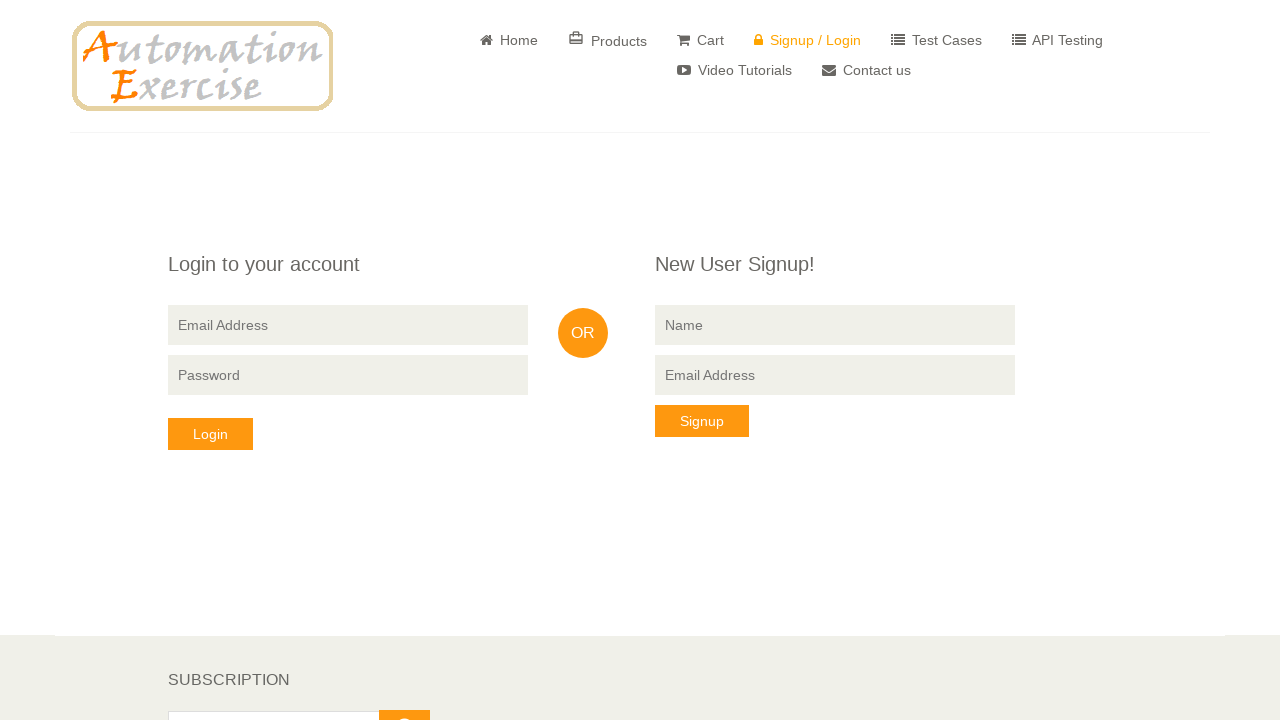

Filled email field with 'newuser@example.com' on input[data-qa='signup-email']
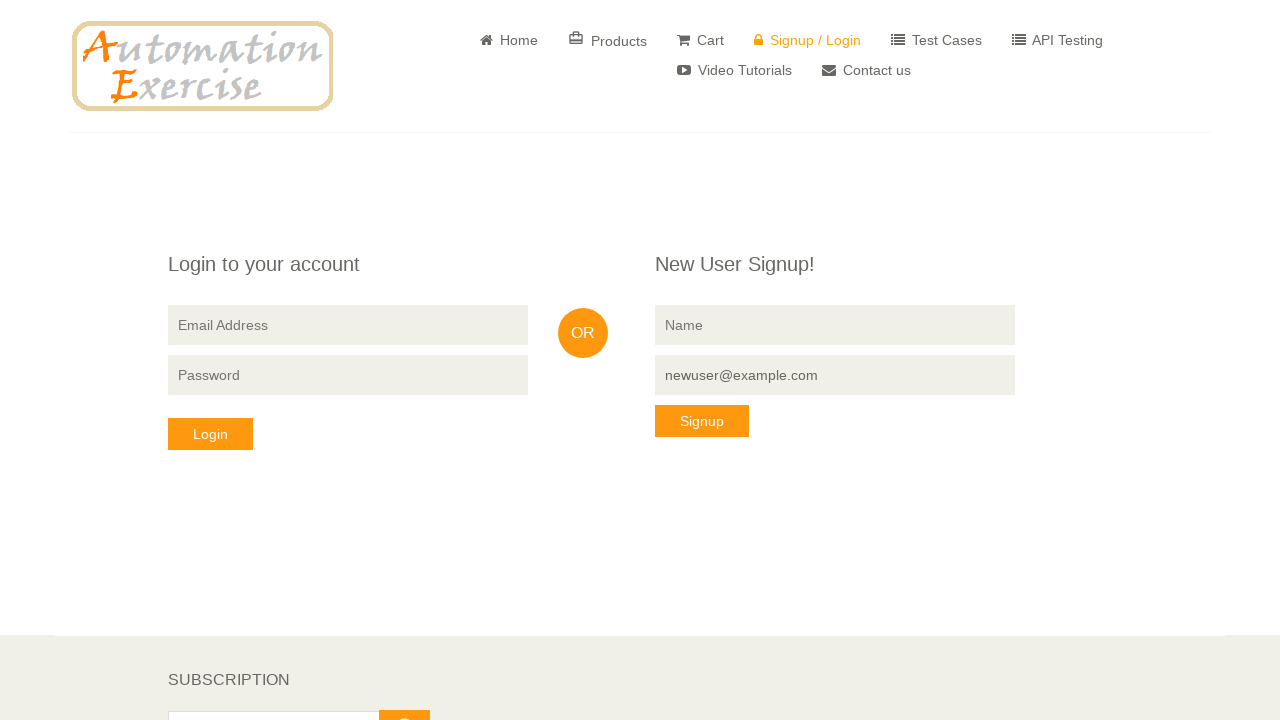

Clicked signup button at (702, 421) on button[data-qa='signup-button']
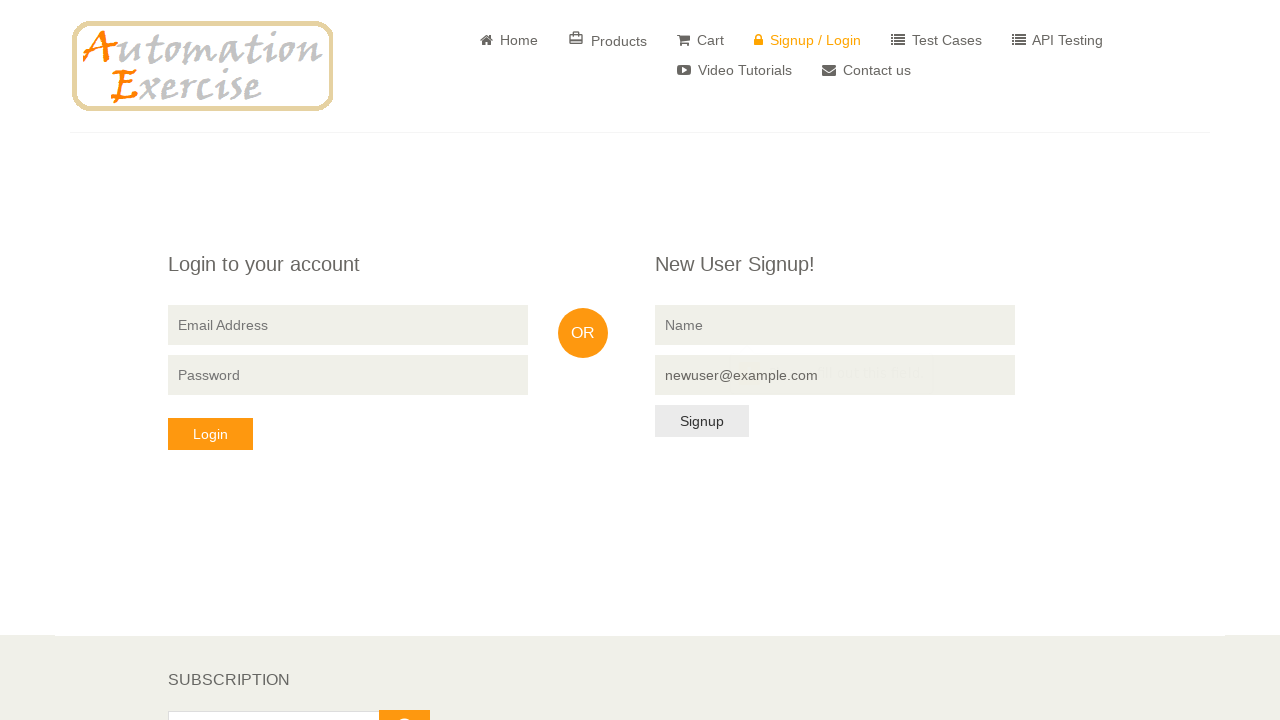

Browser validation message appeared on name field - form validation triggered due to empty required field
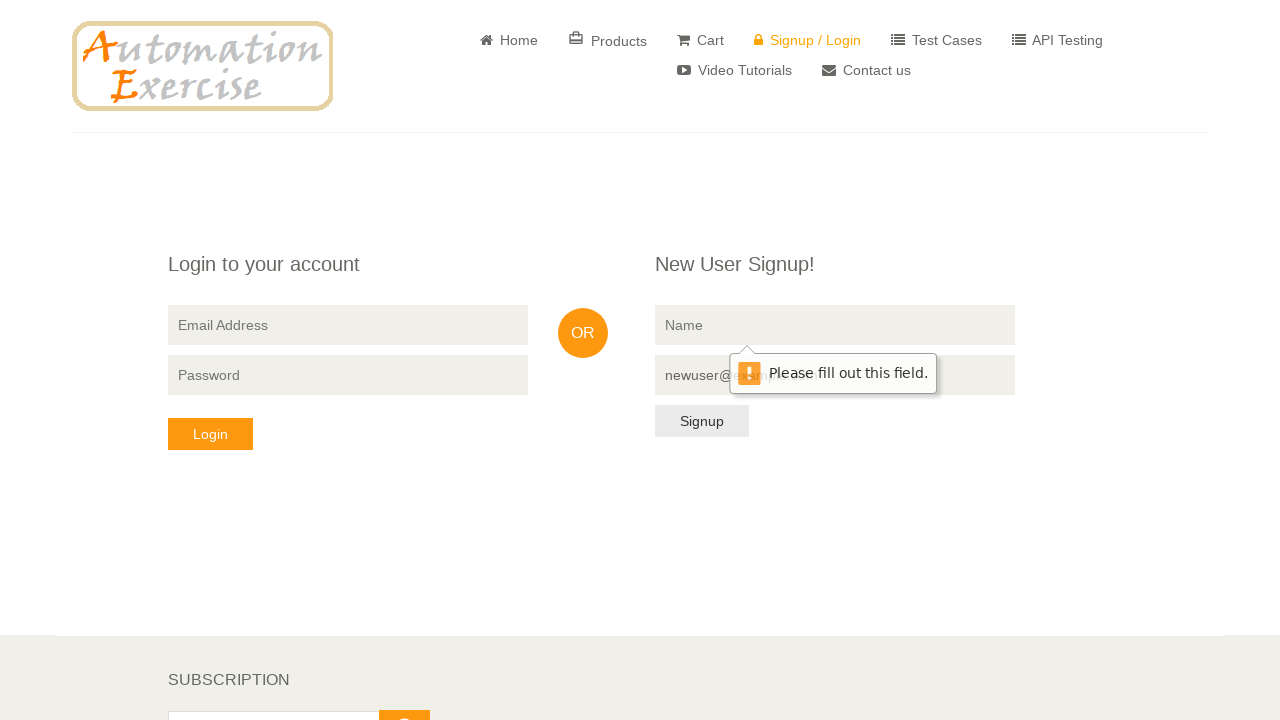

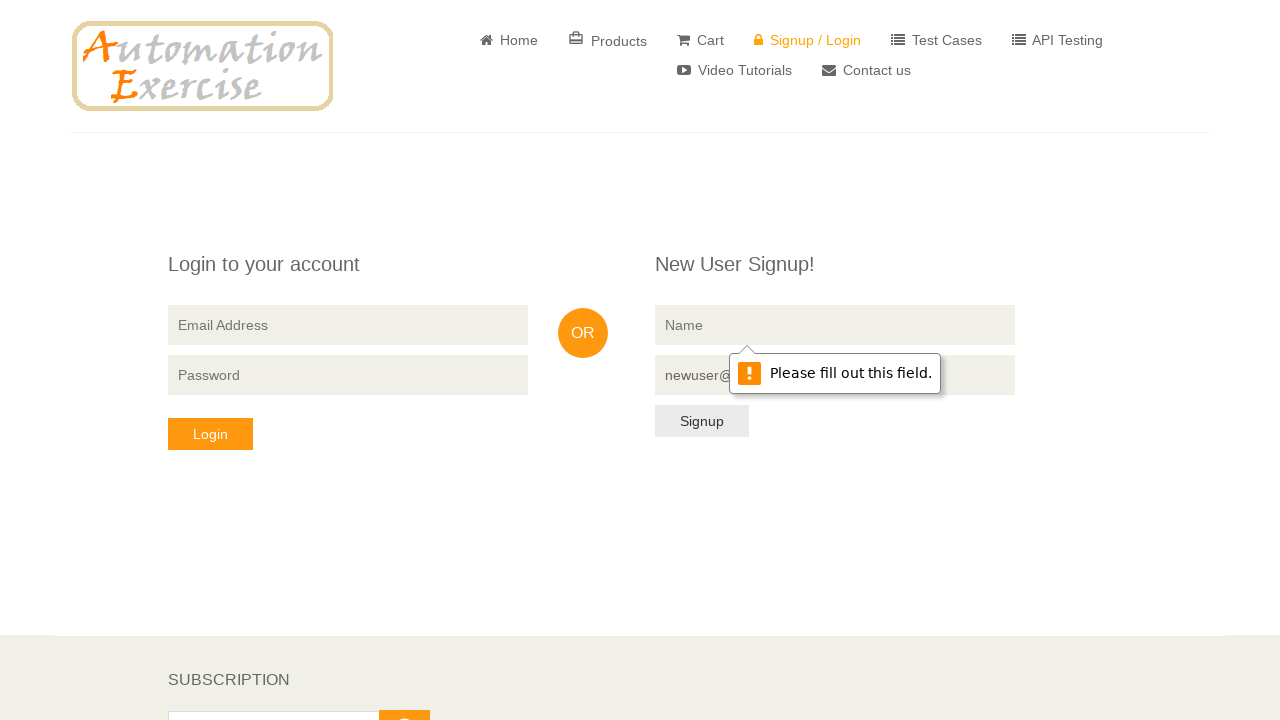